Verifies that the company branding logo is displayed on the Orange HRM homepage by checking for the presence of the logo image element.

Starting URL: https://opensource-demo.orangehrmlive.com/

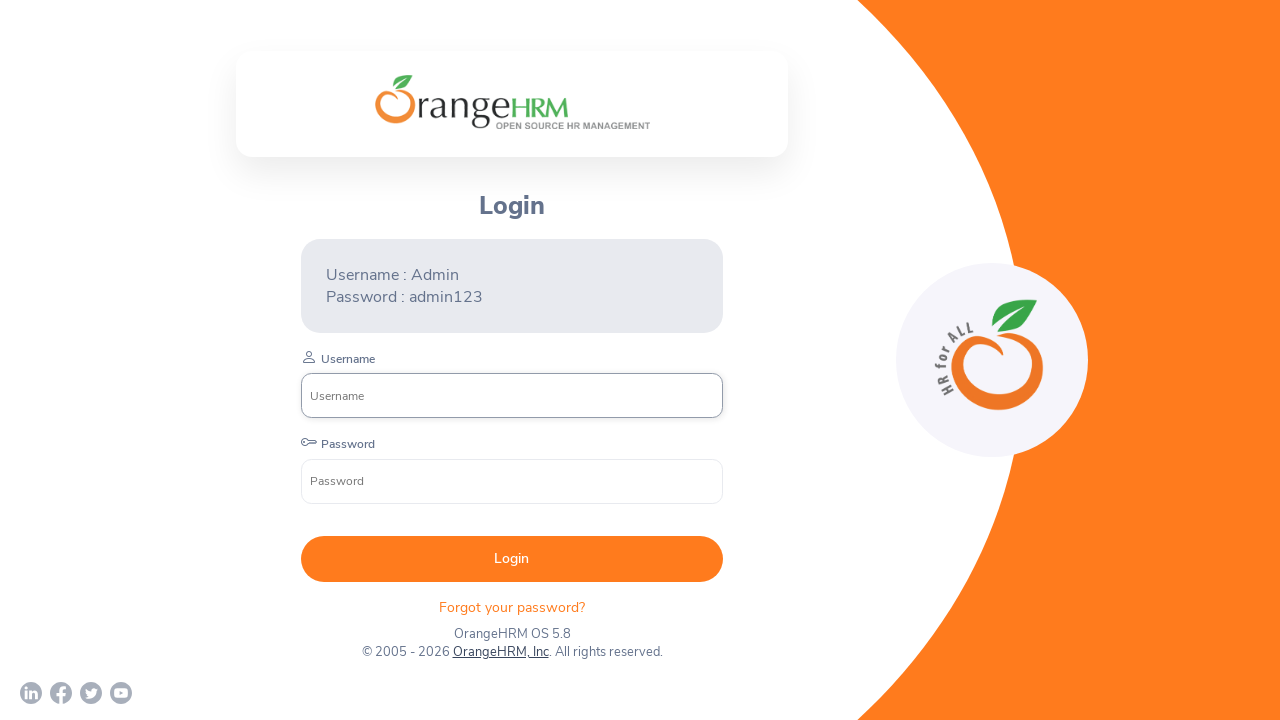

Waited for company branding logo to become visible
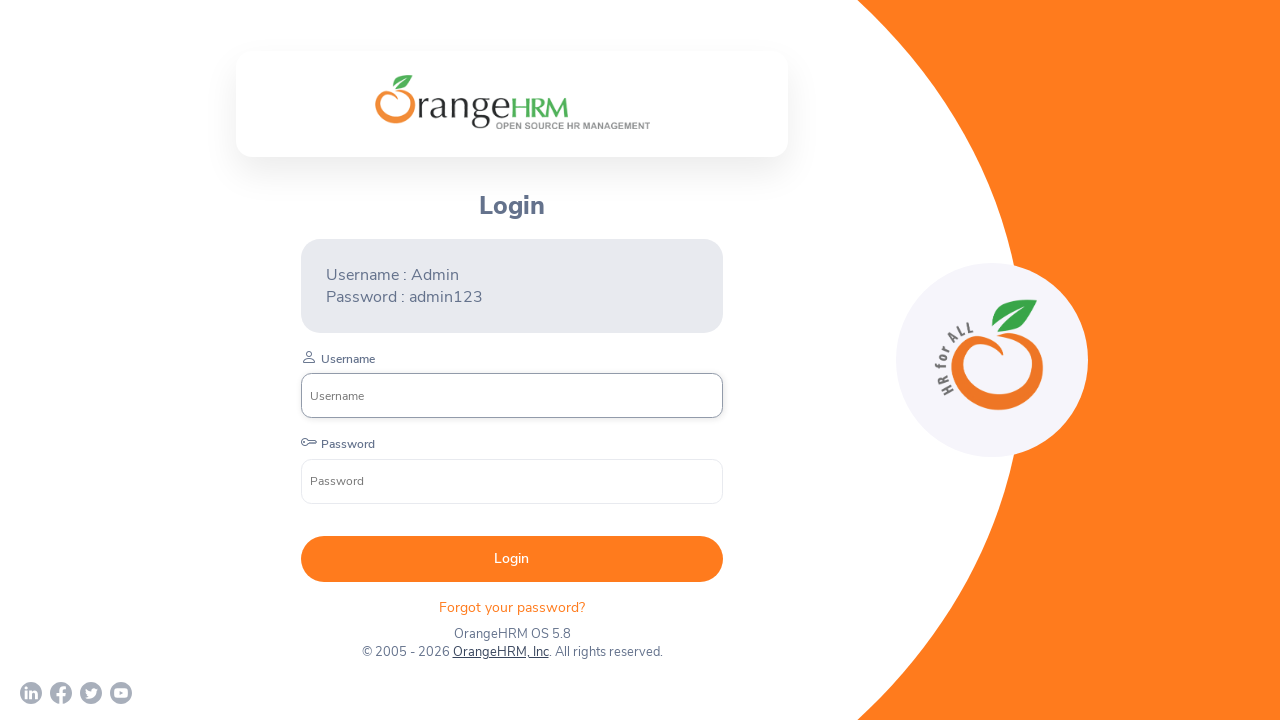

Verified that company branding logo is visible on the Orange HRM homepage
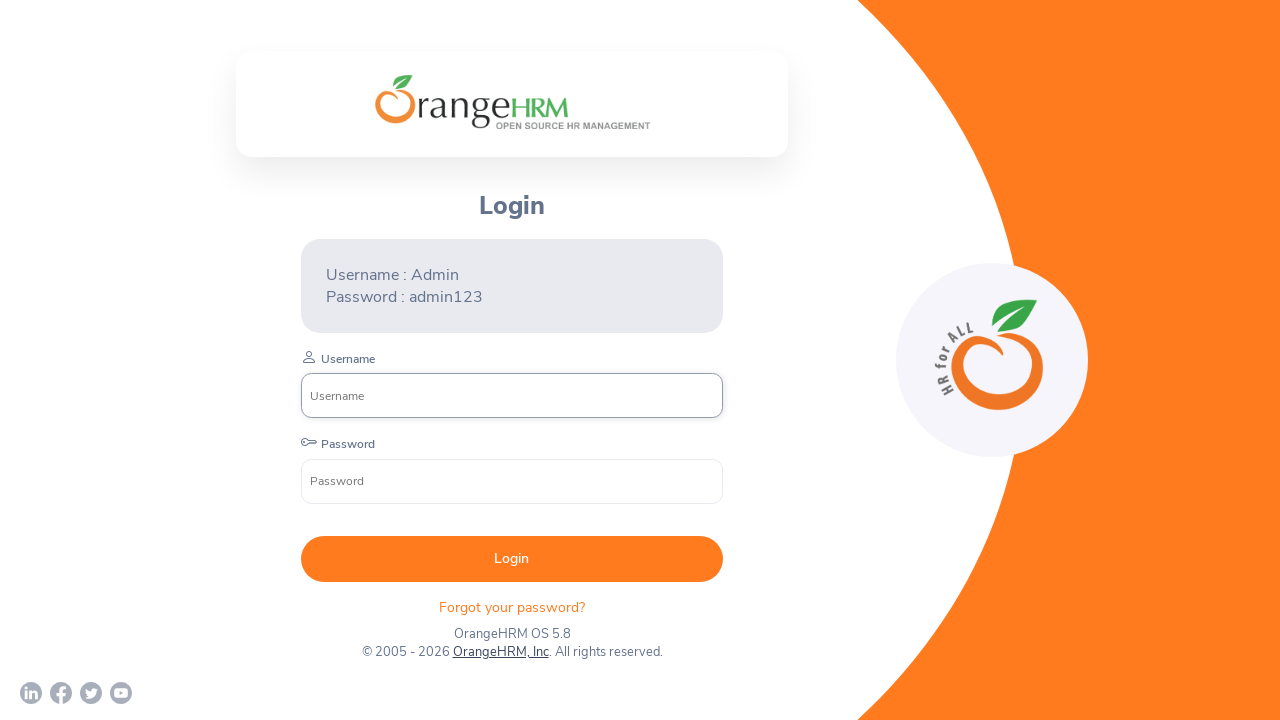

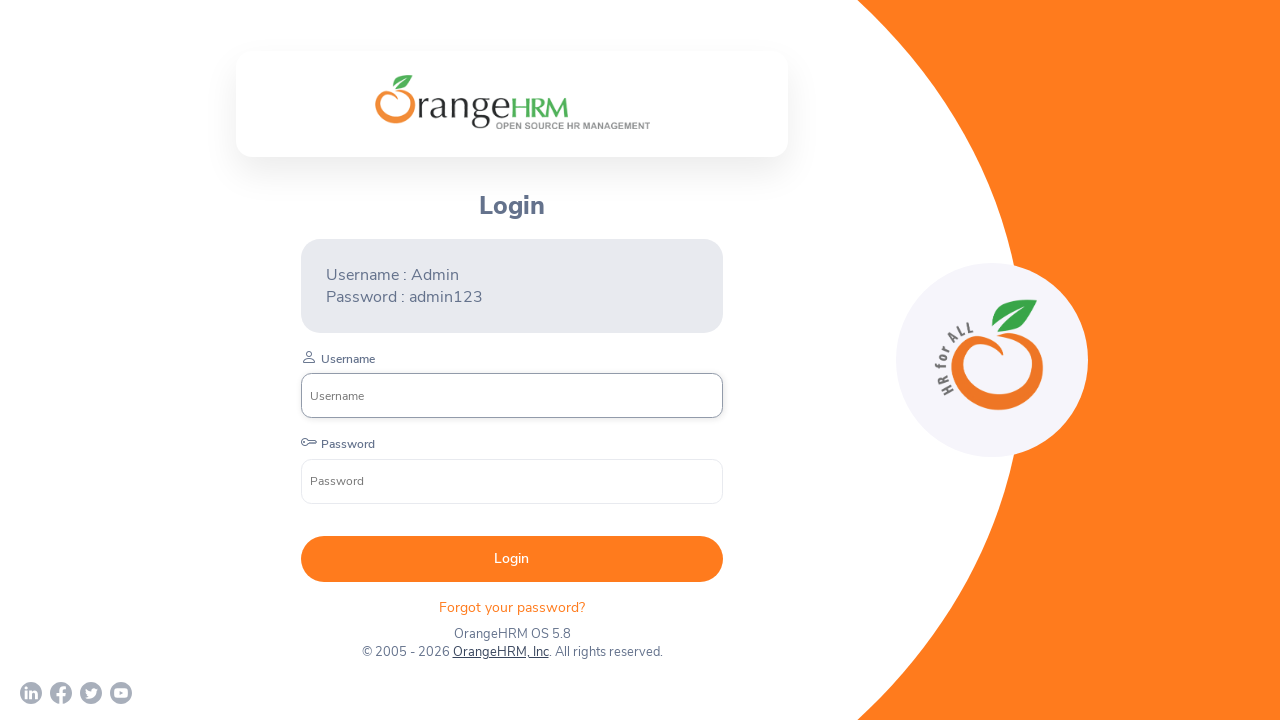